Tests checking a radio button (male option) on a test automation practice page

Starting URL: https://testautomationpractice.blogspot.com/

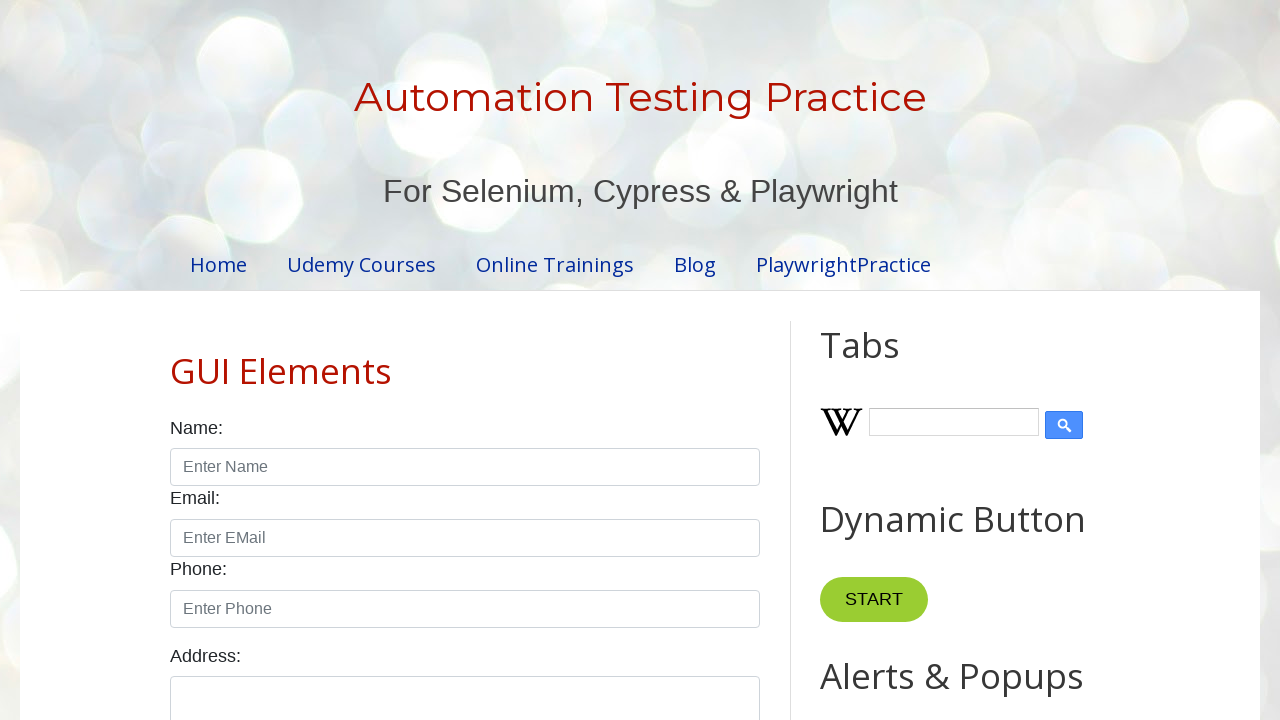

Navigated to test automation practice page
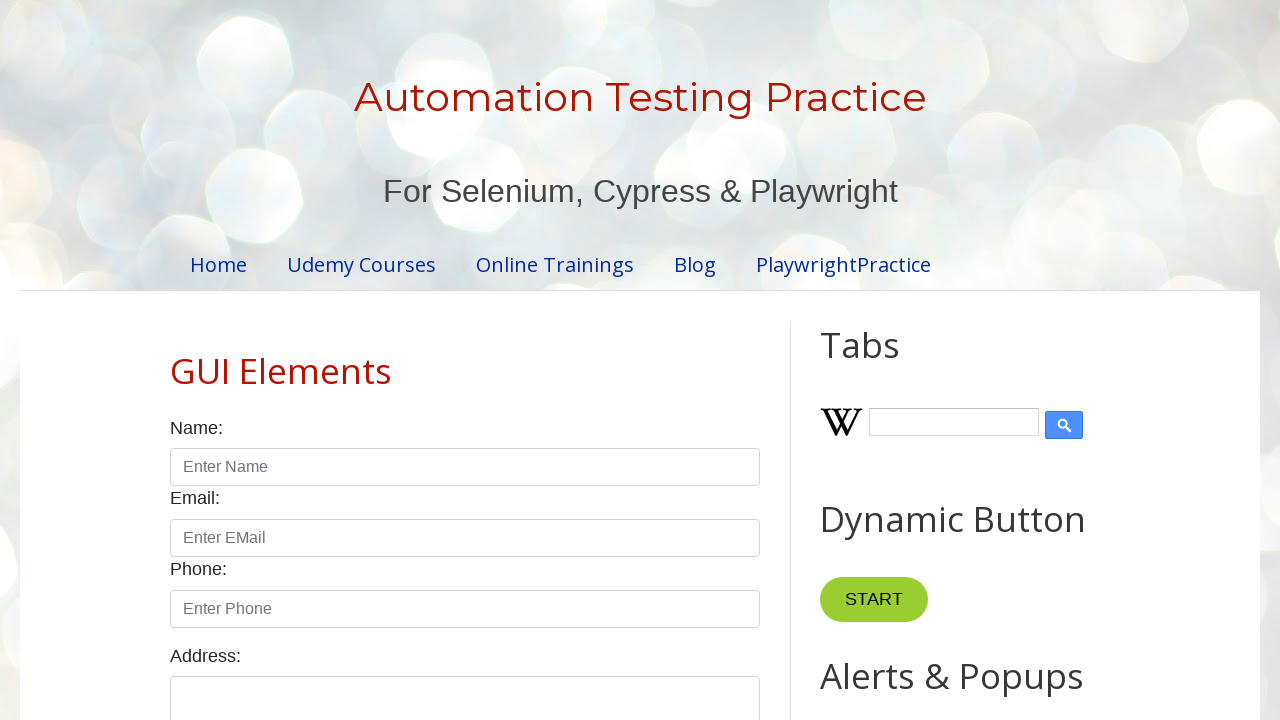

Checked the male radio button option at (176, 360) on #male
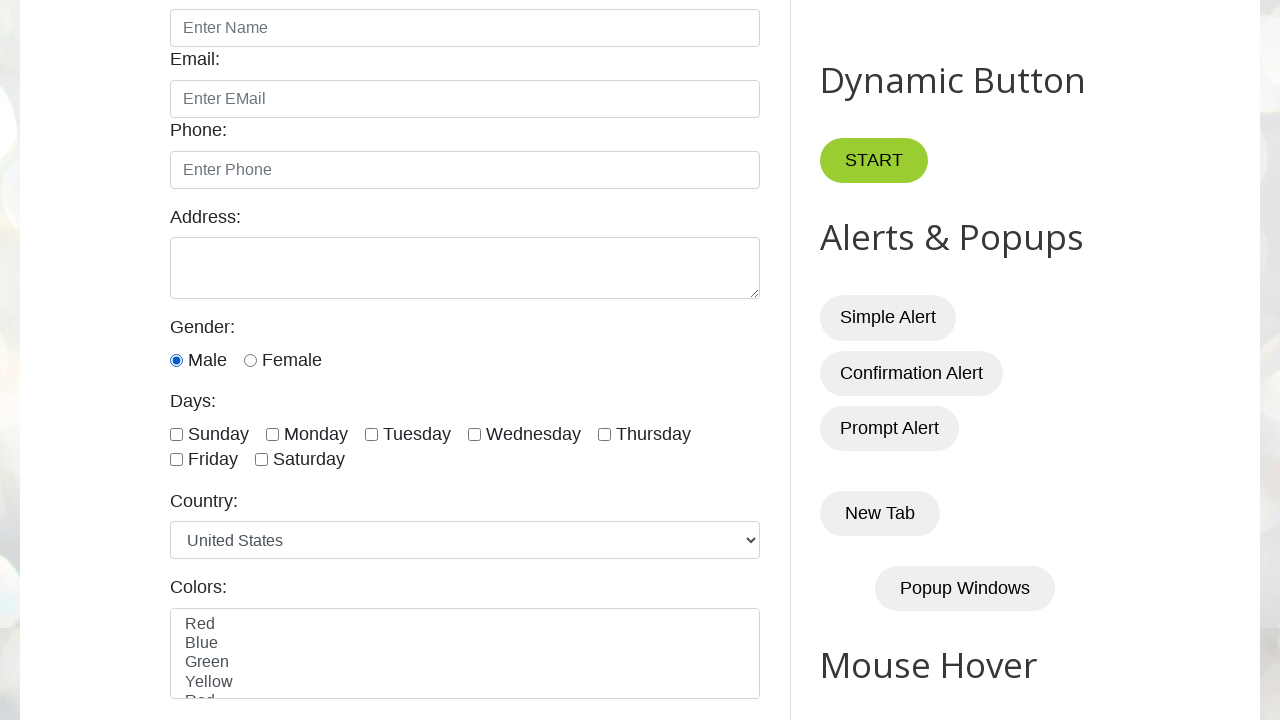

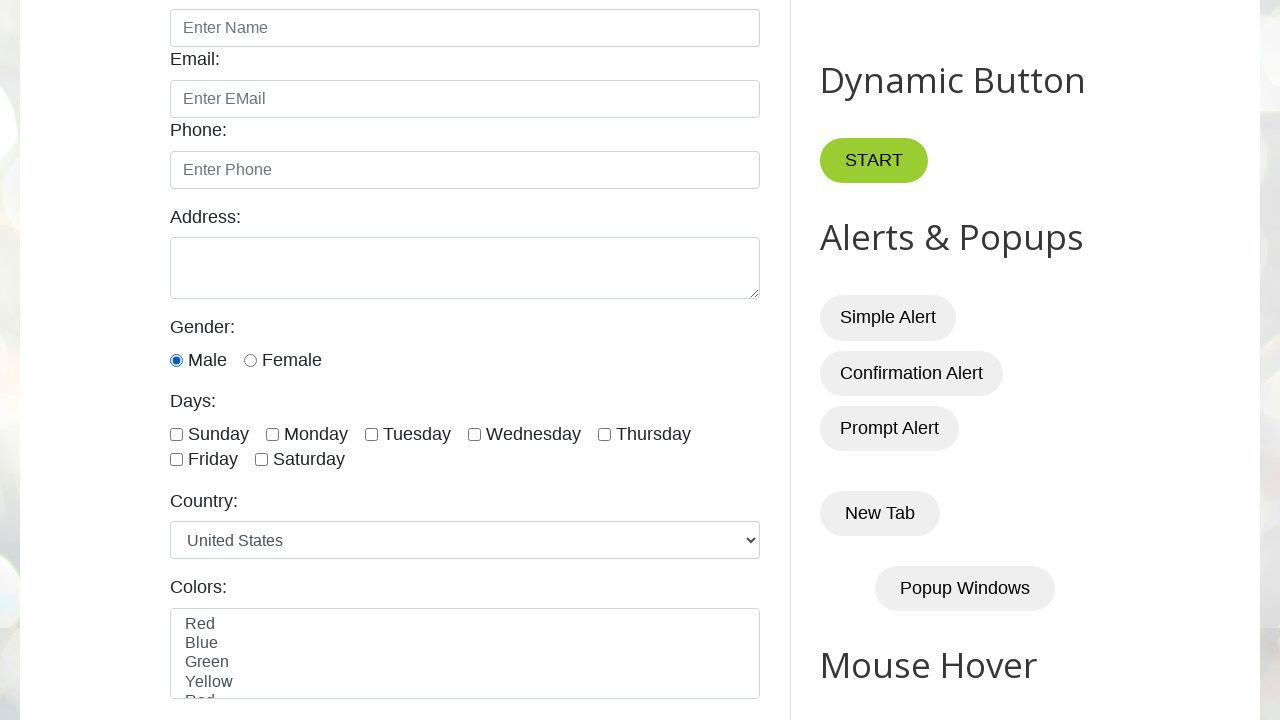